Tests horizontal scrolling functionality by scrolling the page to the right using JavaScript execution

Starting URL: https://dashboards.handmadeinteractive.com/jasonlove

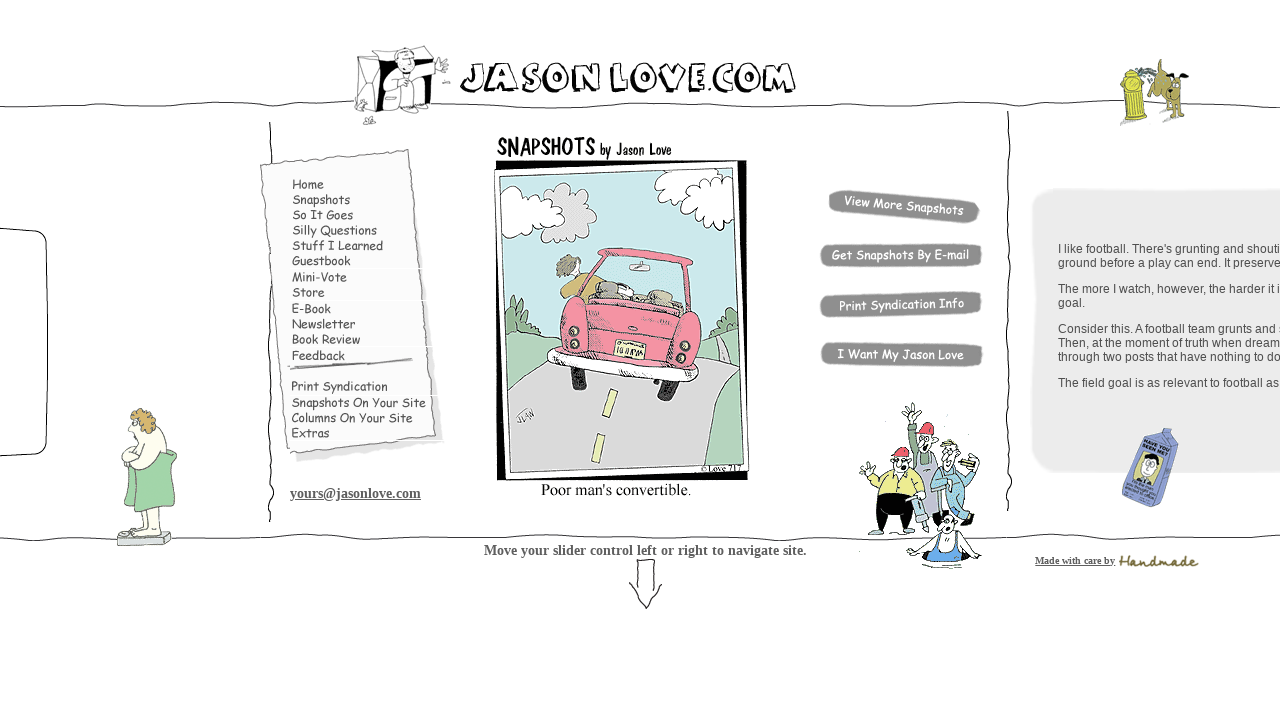

Waited for page to load with networkidle state
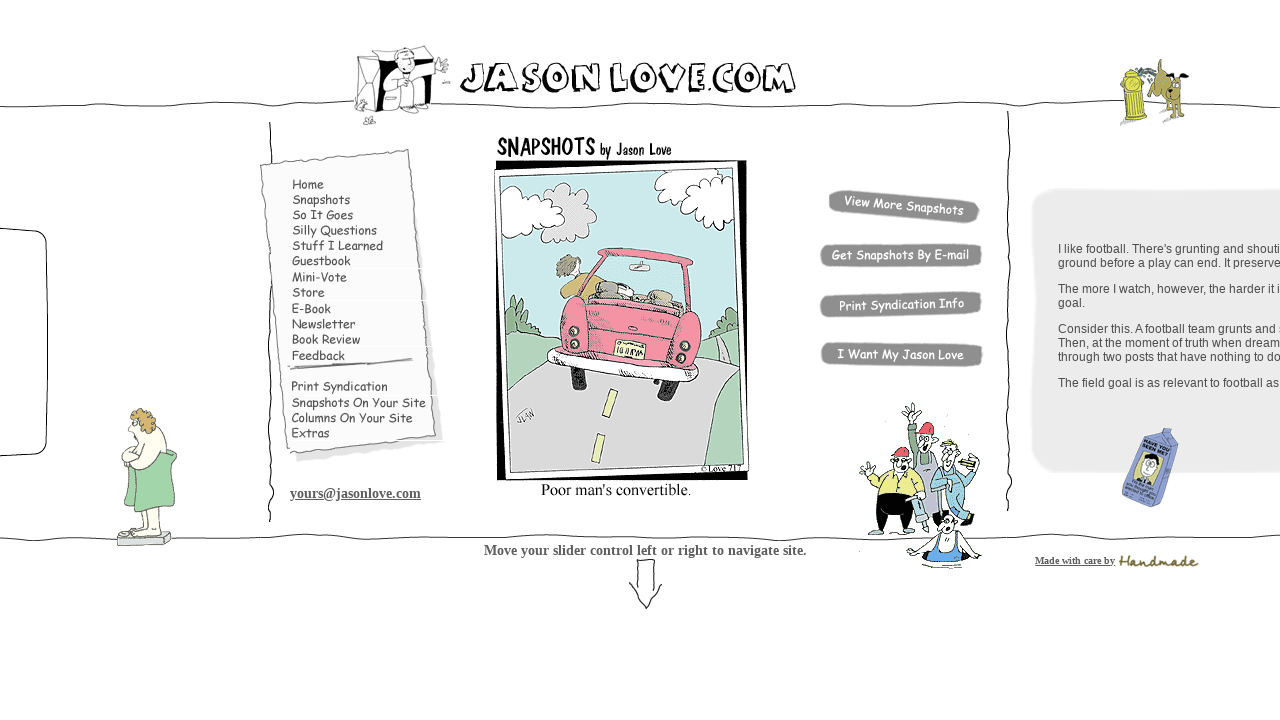

Scrolled page horizontally to the right by 5000 pixels
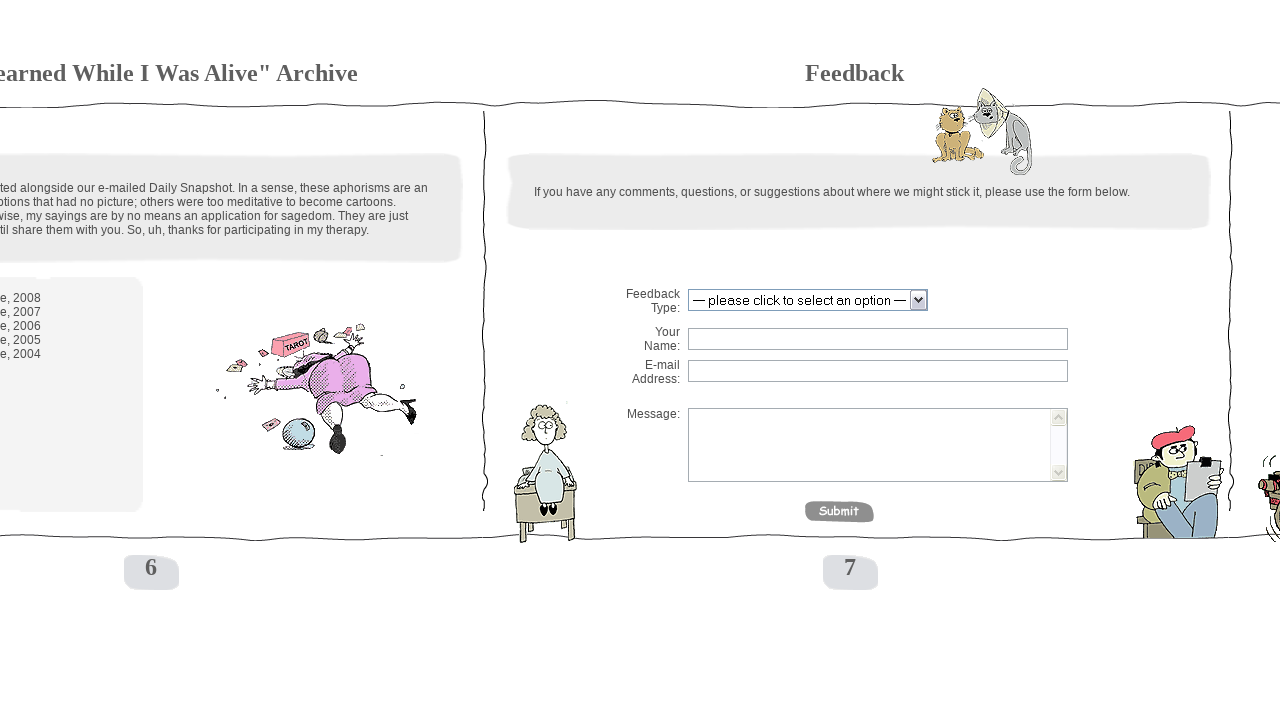

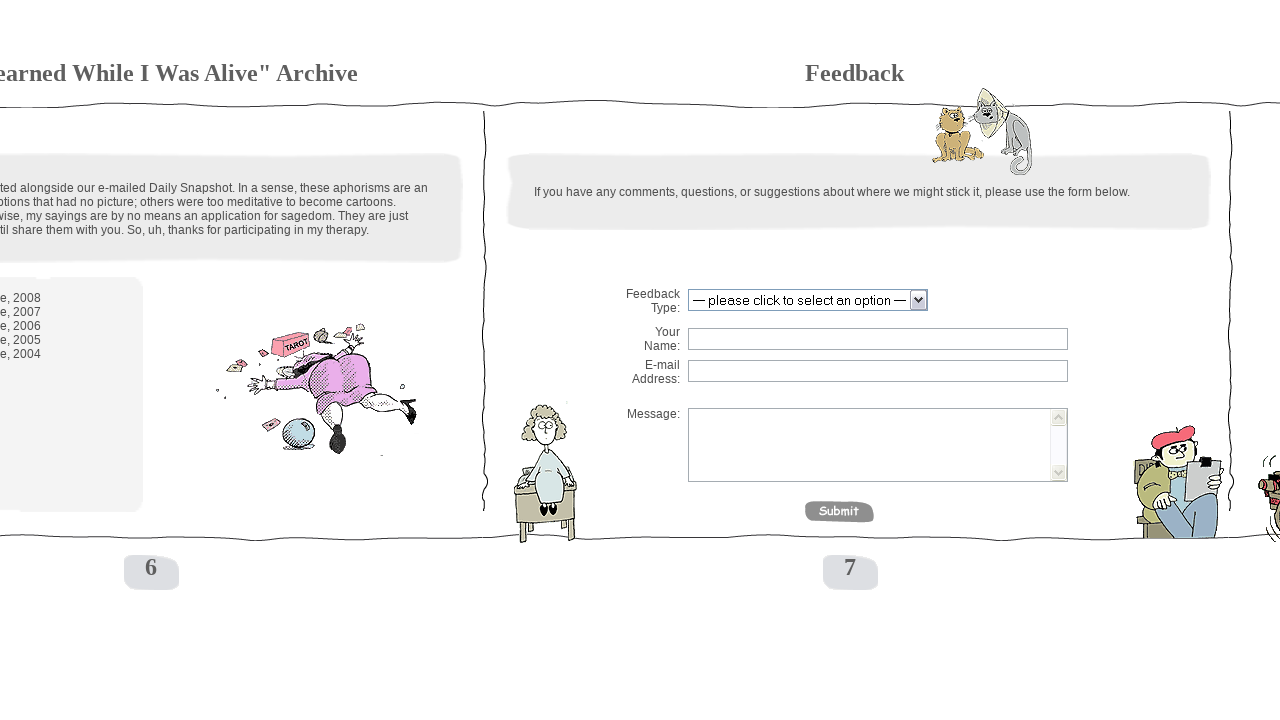